Tests checkbox interactions by verifying a checkbox is attached, checking it, and verifying its checked state, while also confirming another checkbox is disabled

Starting URL: https://example.cypress.io/commands/actions

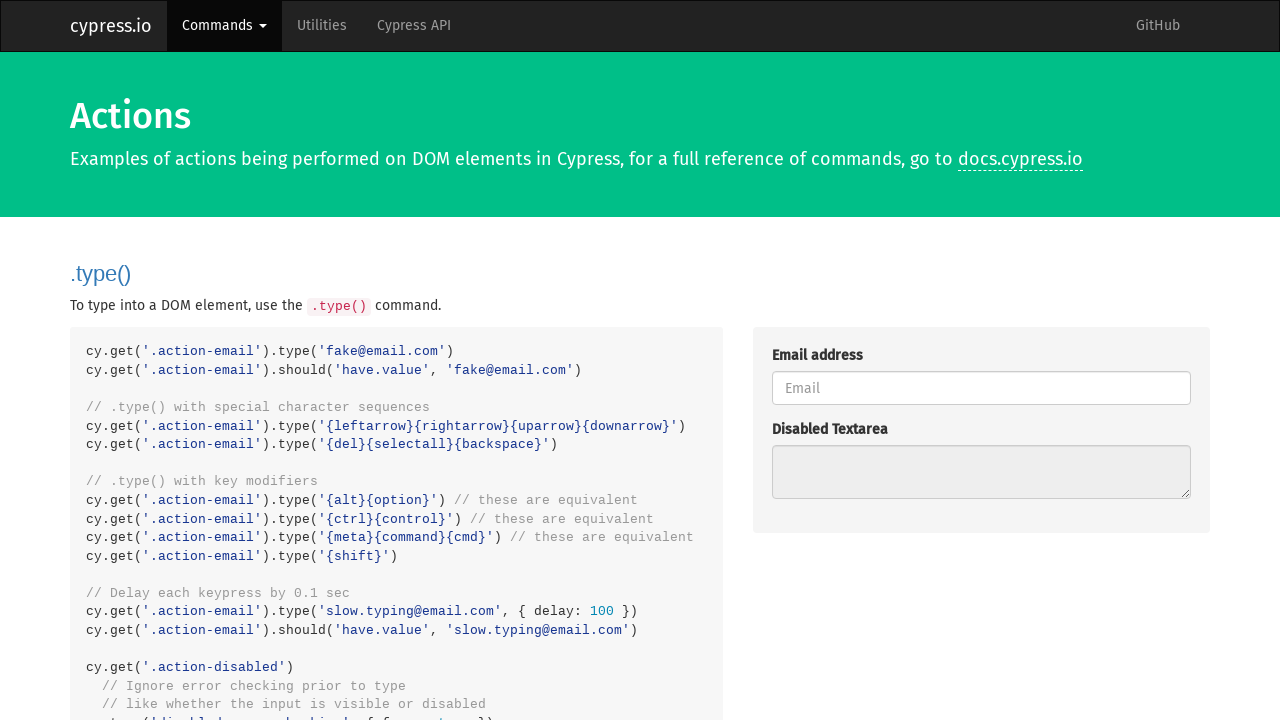

Navigated to Cypress actions example page
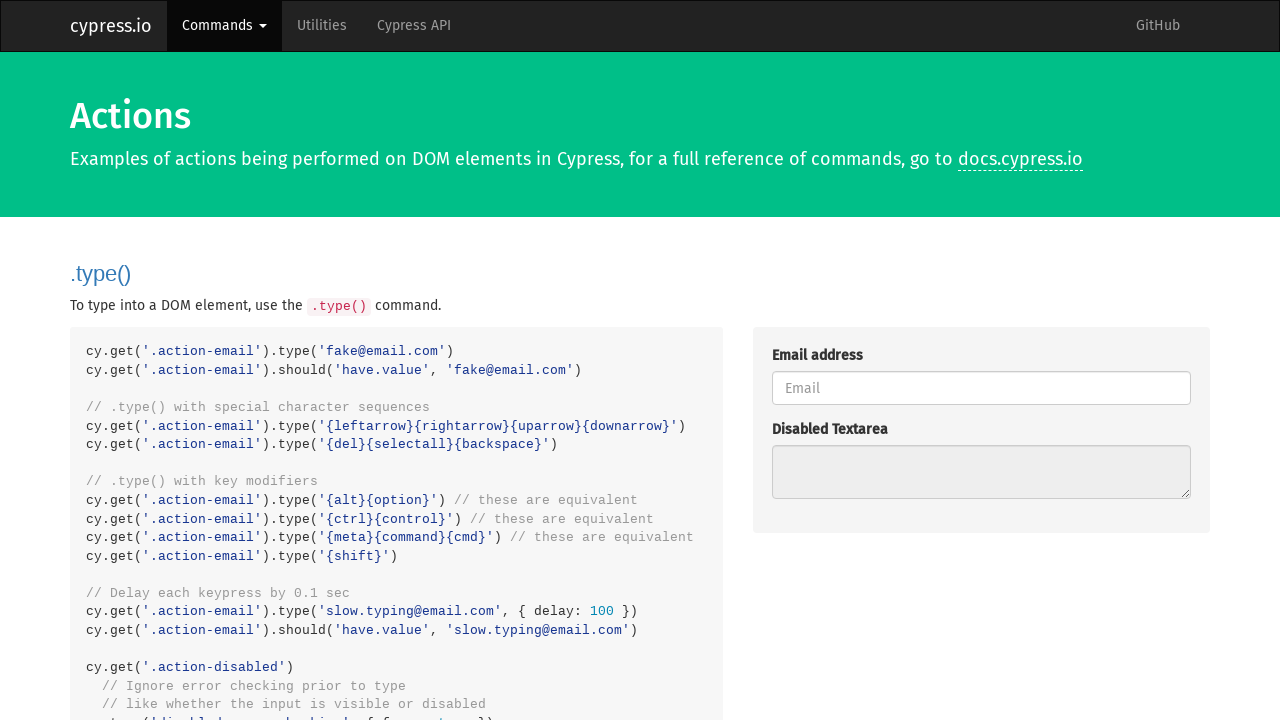

Located the first checkbox in the action-checkboxes section
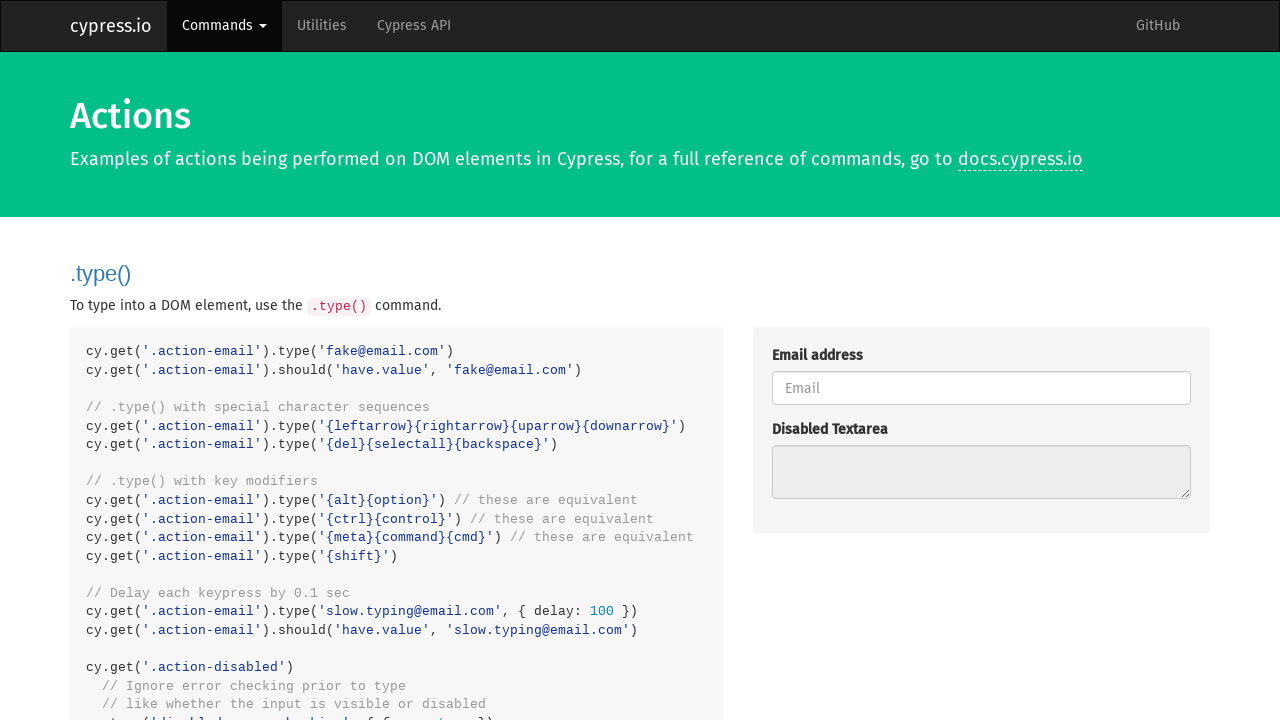

Checked the first checkbox at (778, 361) on .action-checkboxes [type='checkbox'] >> nth=0
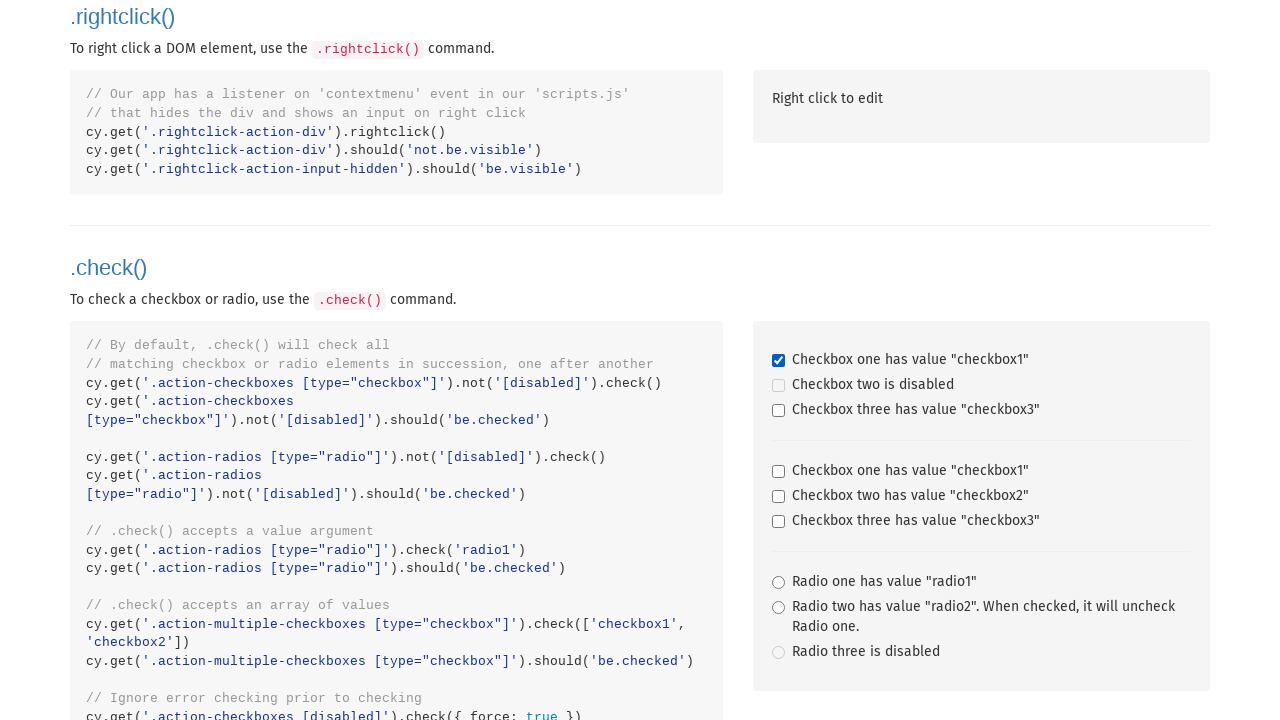

Verified the checkbox is now checked
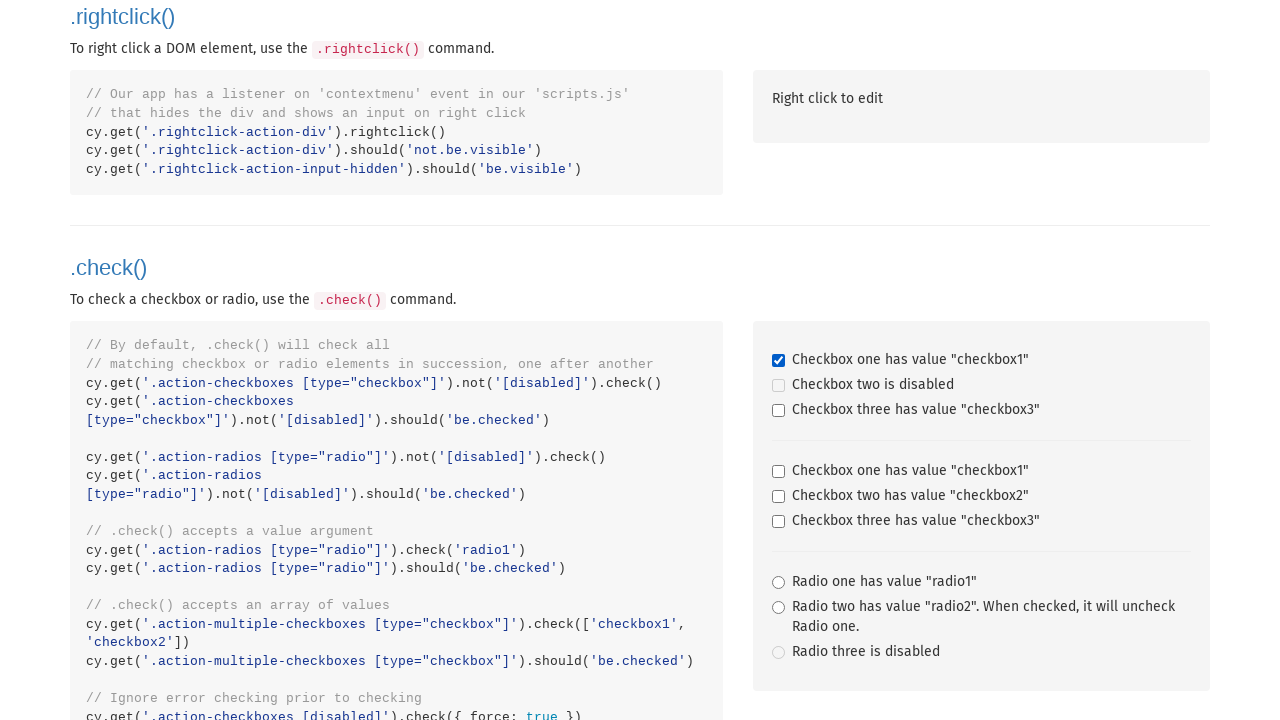

Confirmed another checkbox is disabled
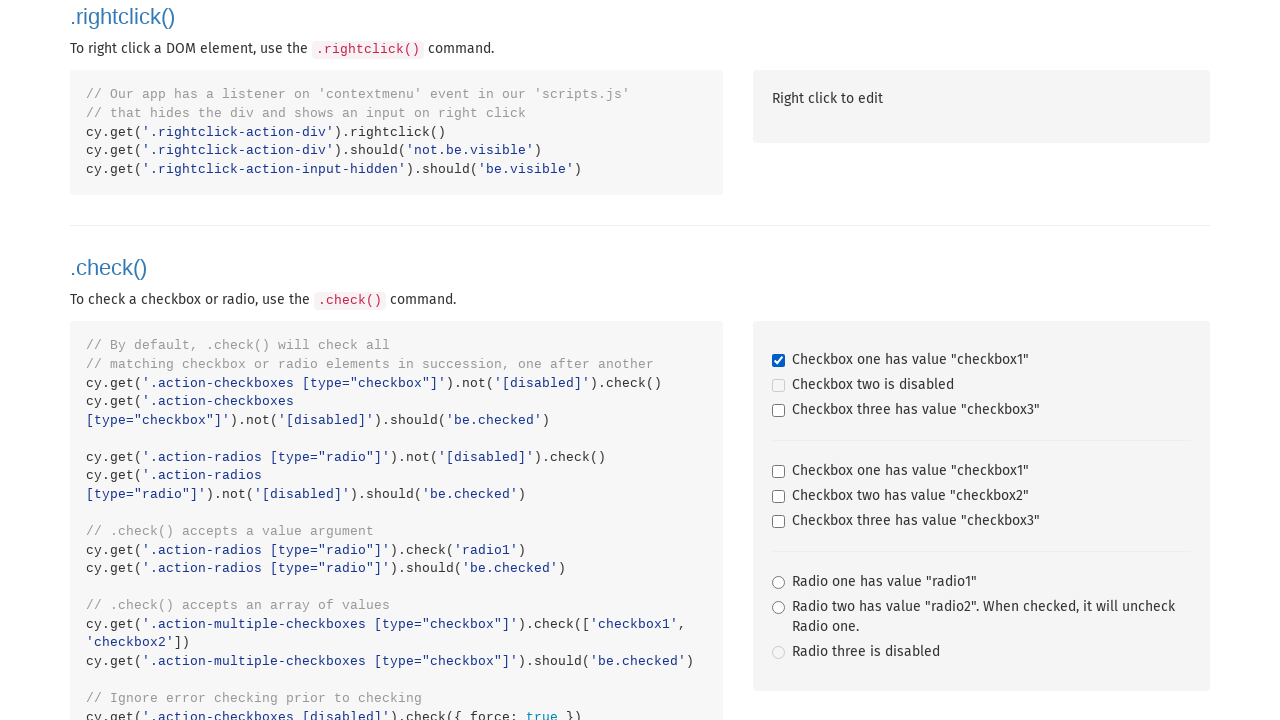

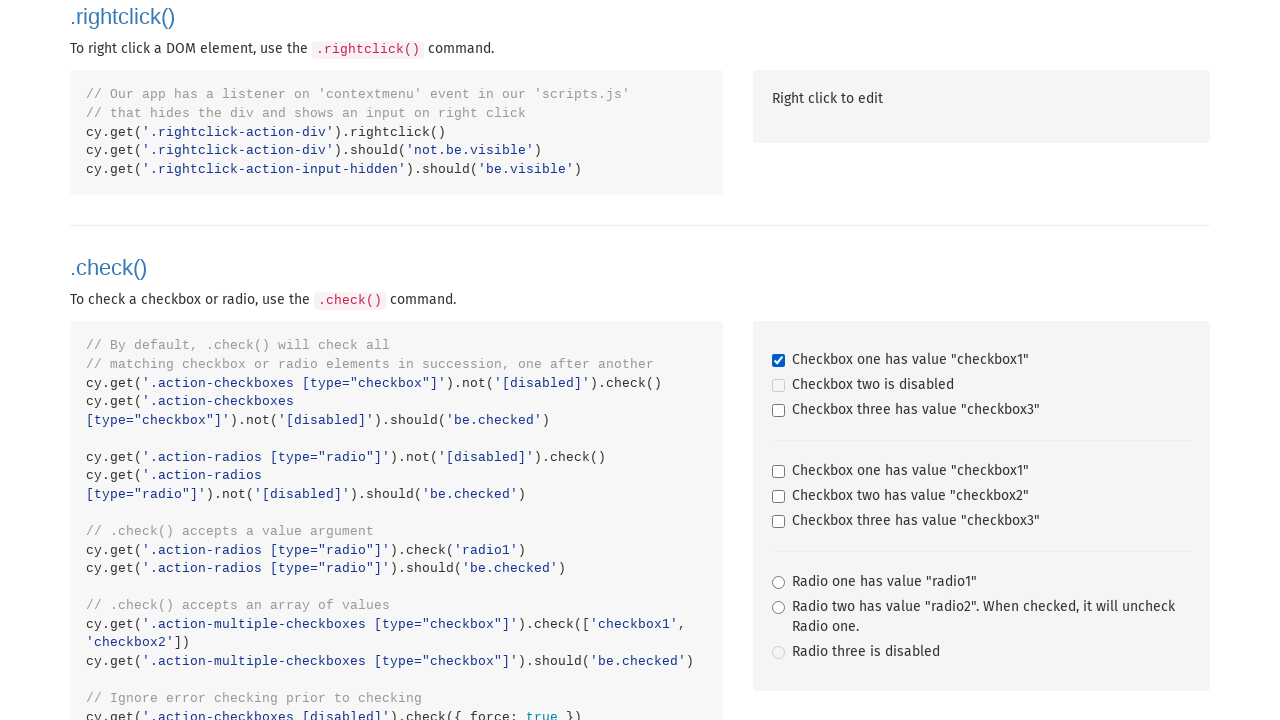